Tests alert and confirm dialog handling by entering a name, triggering an alert popup and accepting it, then triggering a confirm dialog and dismissing it

Starting URL: https://rahulshettyacademy.com/AutomationPractice/

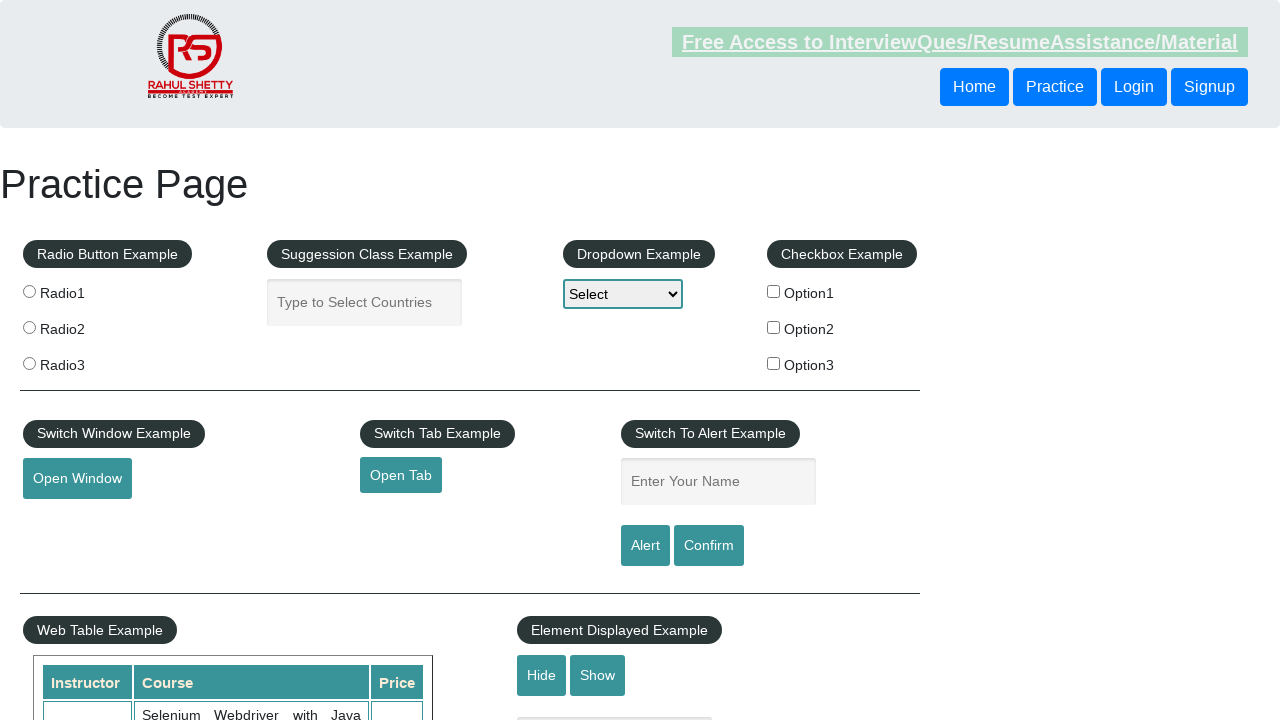

Filled name input field with 'Shanshan' on #name
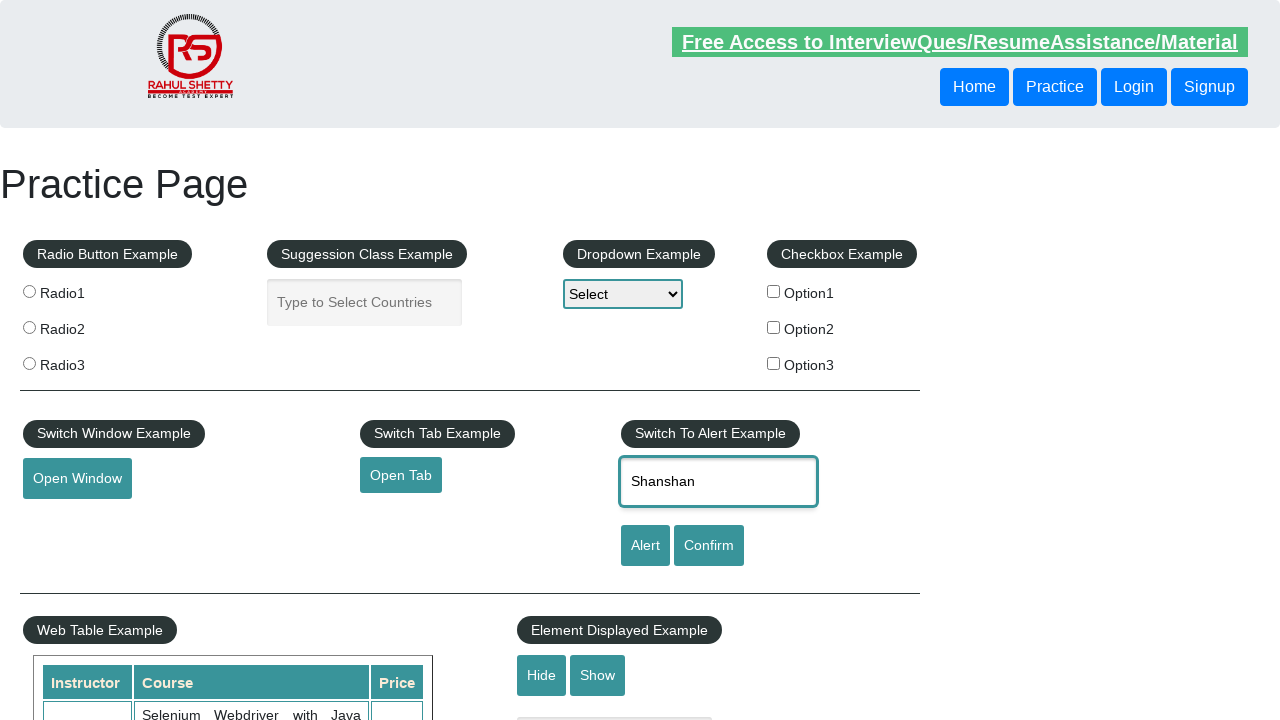

Clicked alert button to trigger alert dialog at (645, 546) on #alertbtn
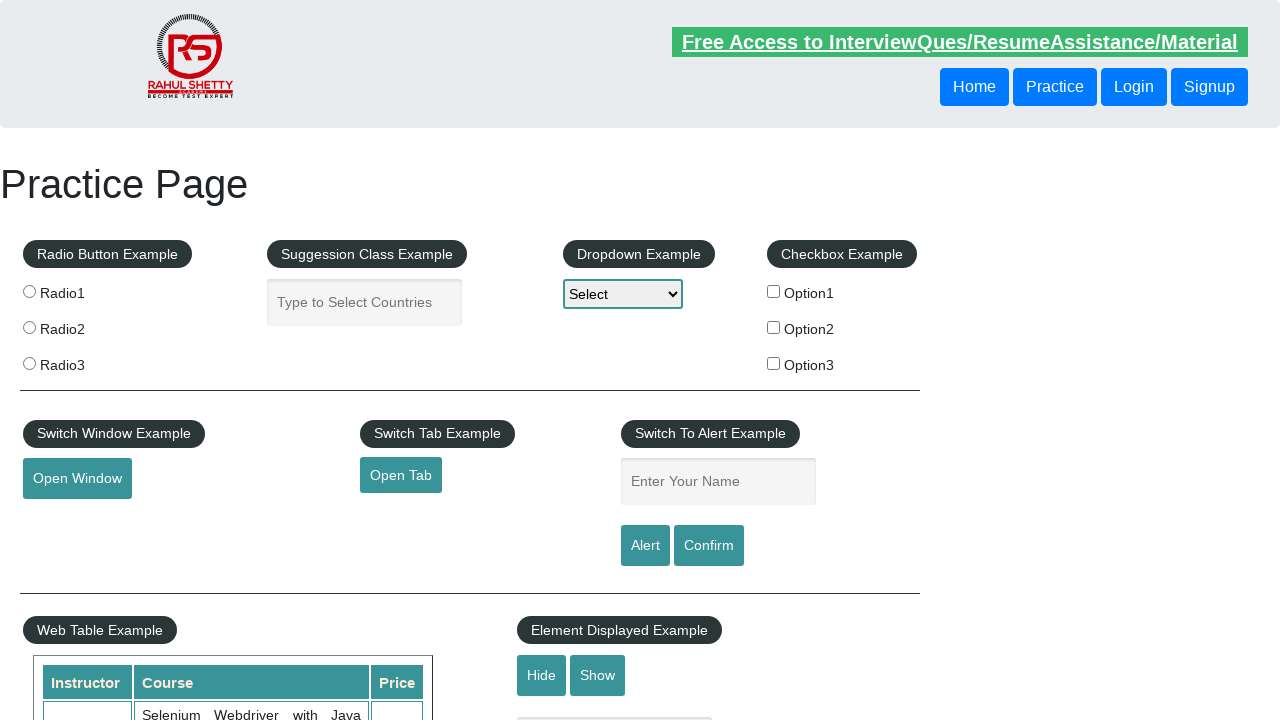

Registered dialog handler to accept alerts
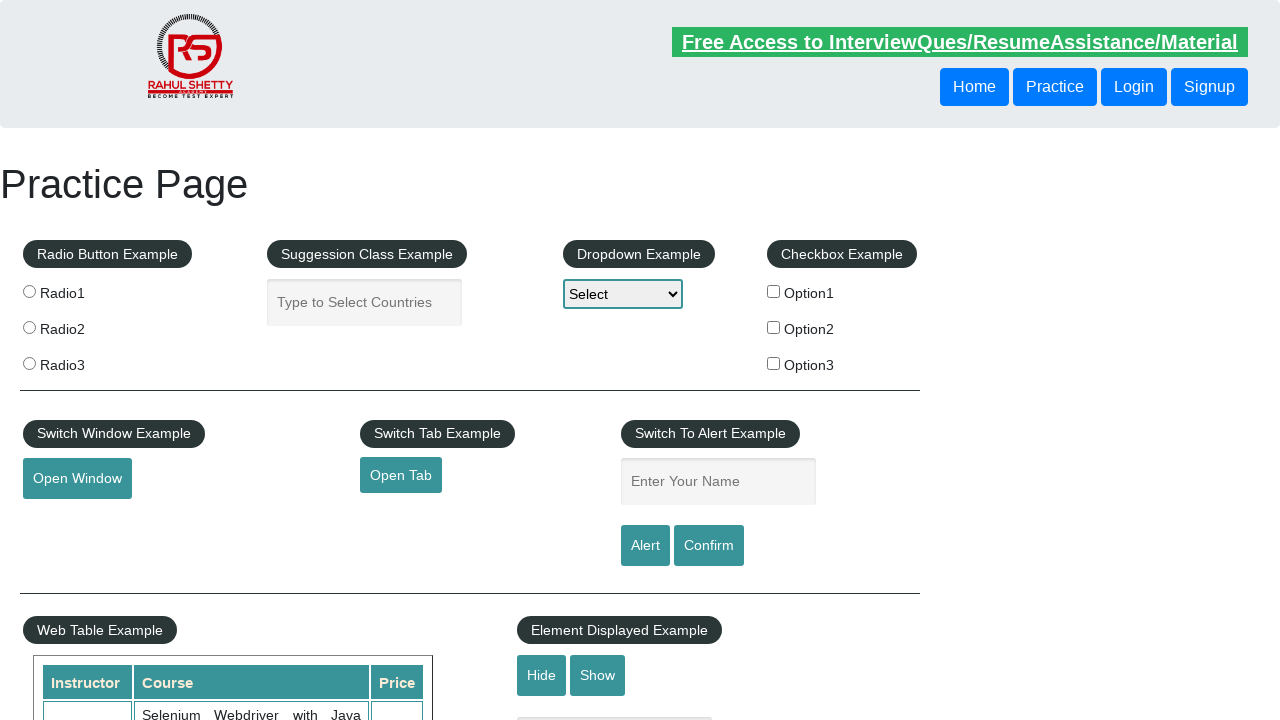

Registered named dialog handler for alert
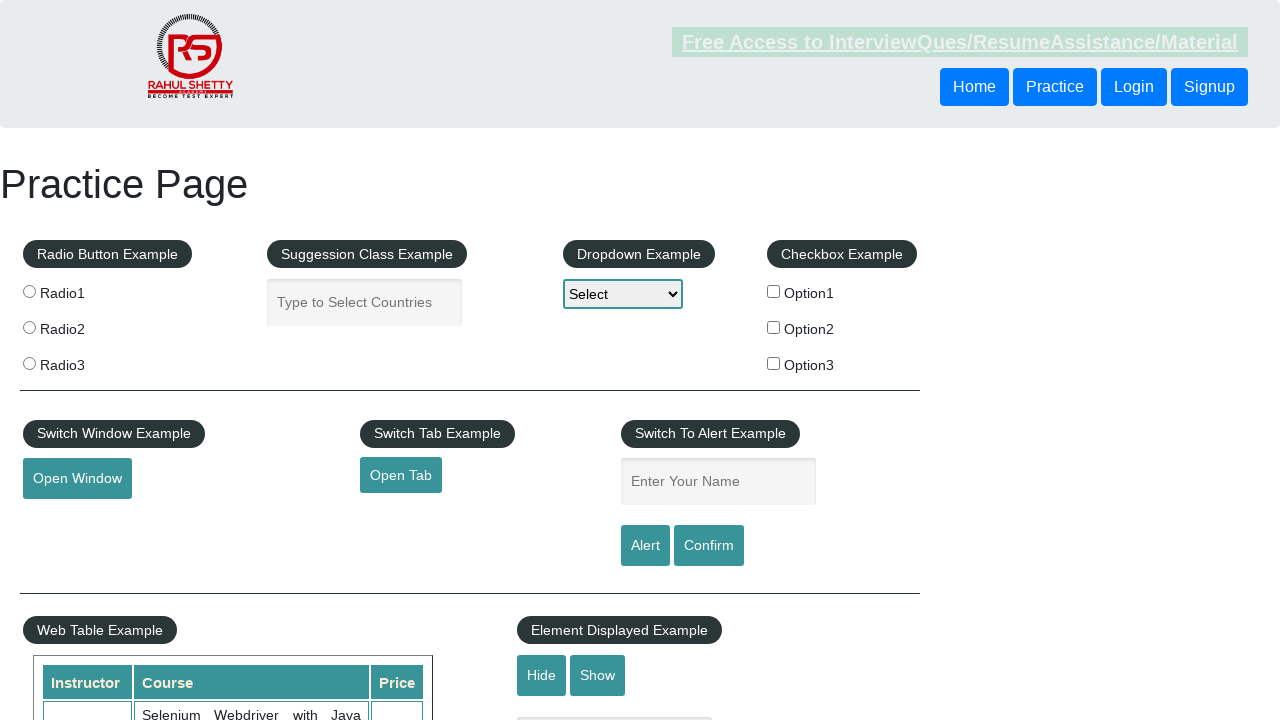

Clicked alert button again to trigger alert dialog with named handler at (645, 546) on #alertbtn
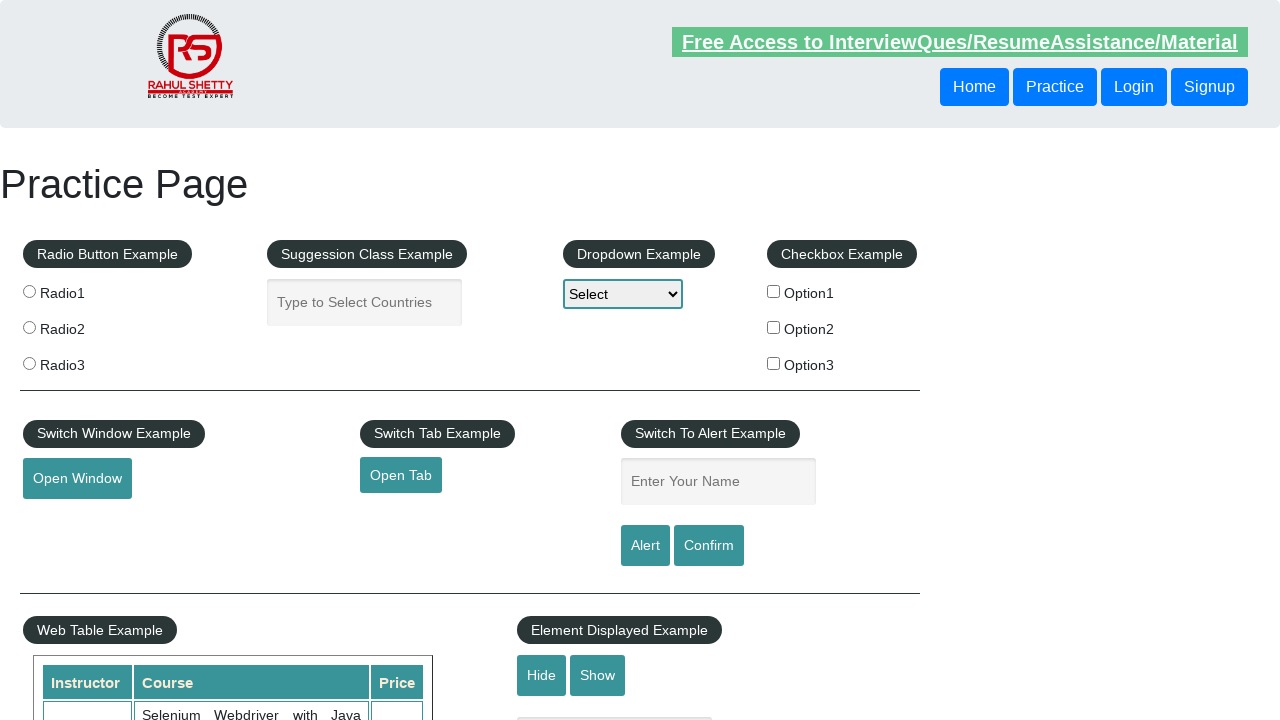

Waited for alert dialog to be processed
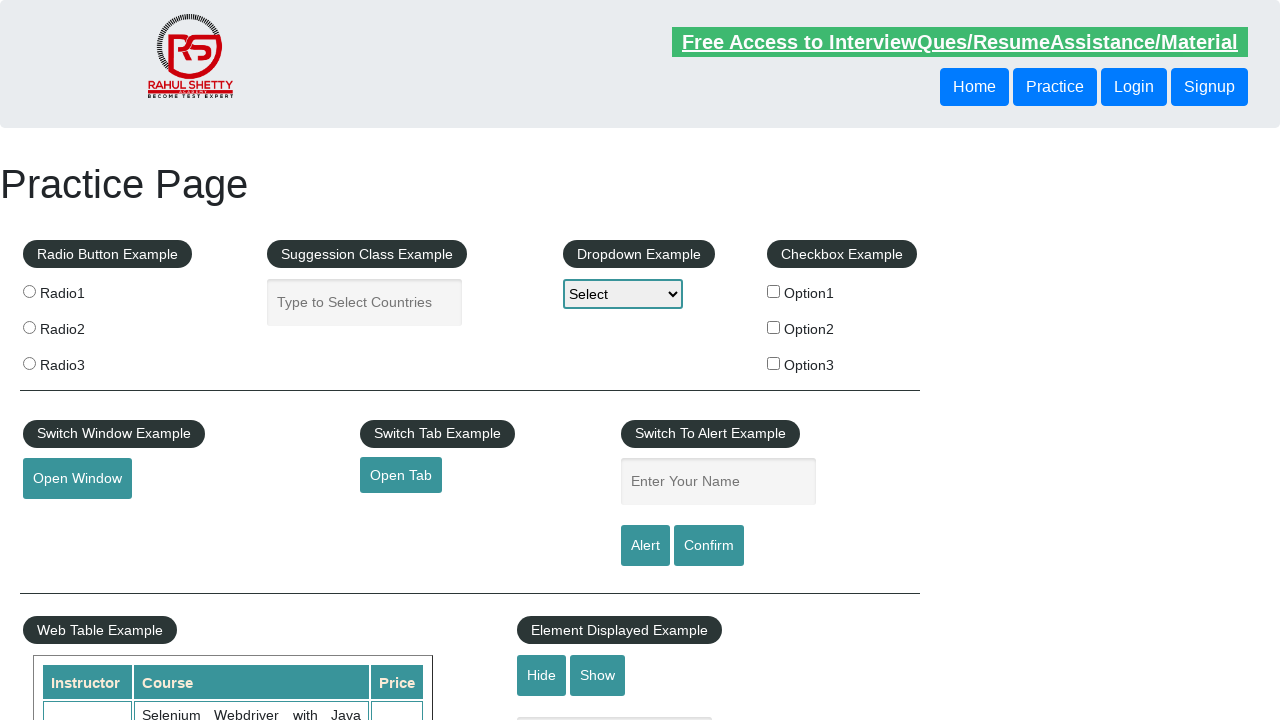

Removed alert dialog handler
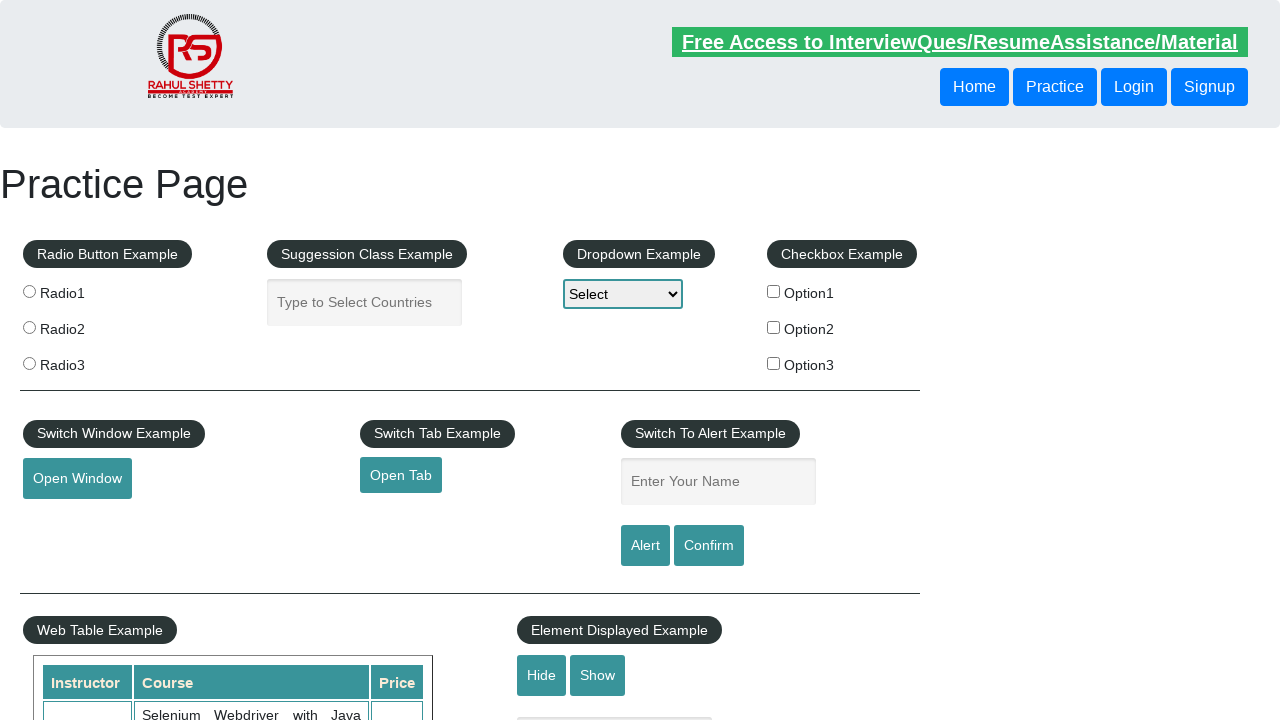

Registered dialog handler to dismiss confirm dialogs
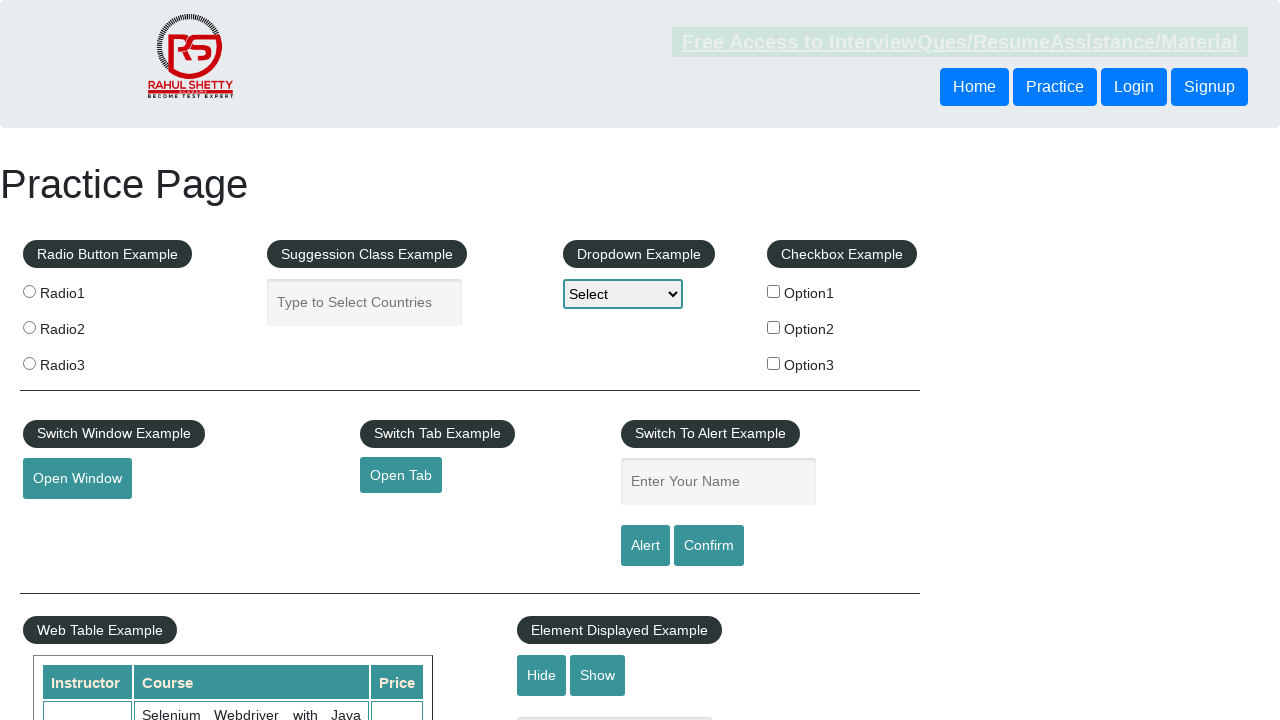

Clicked confirm button to trigger confirm dialog at (709, 546) on #confirmbtn
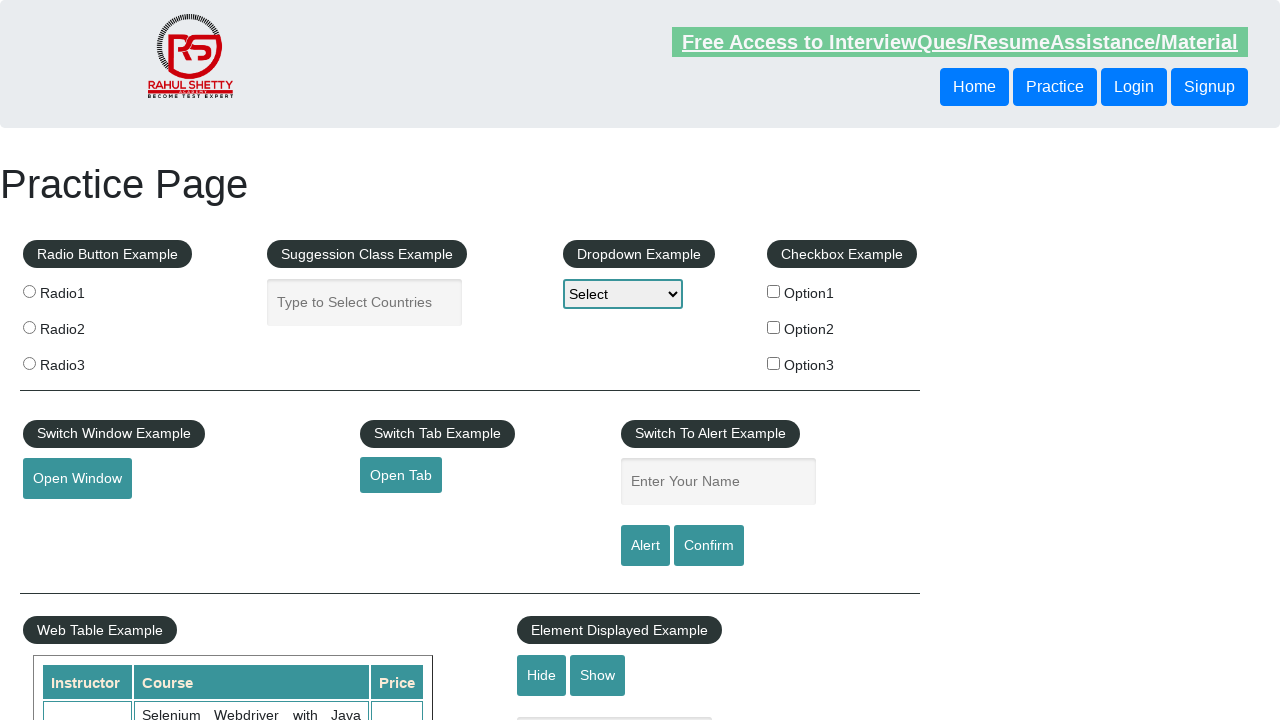

Waited for confirm dialog to be processed
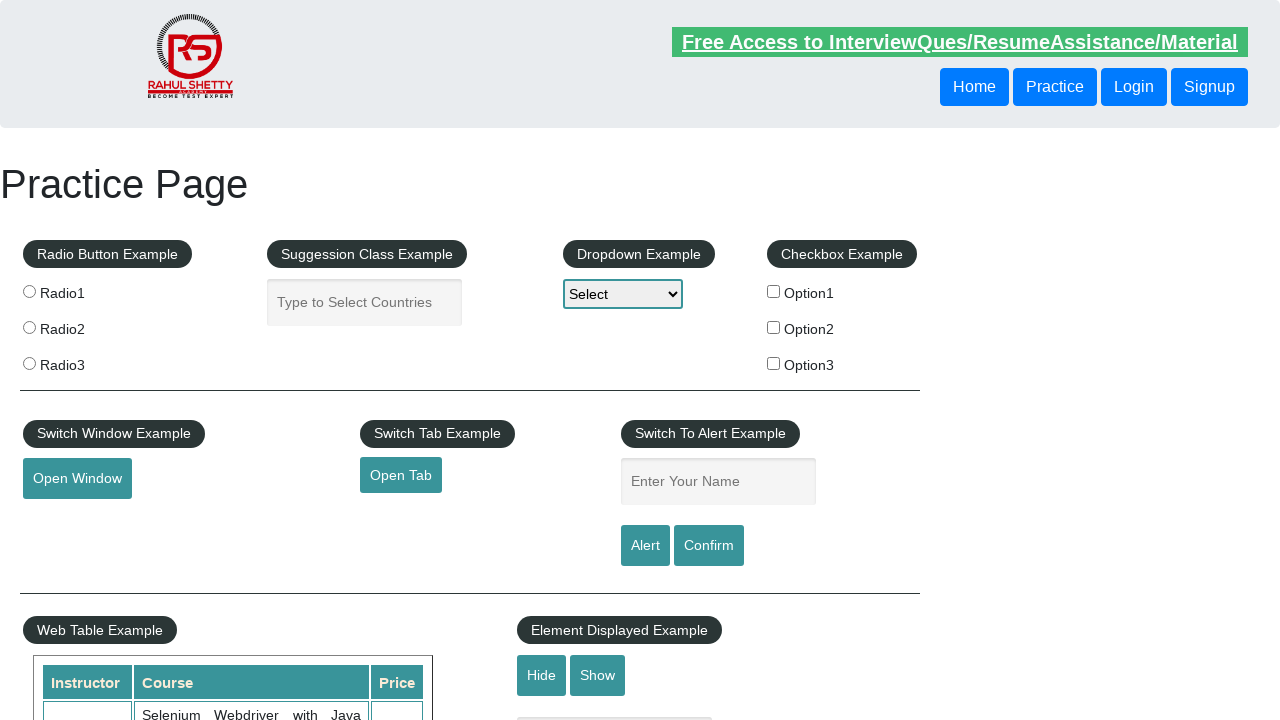

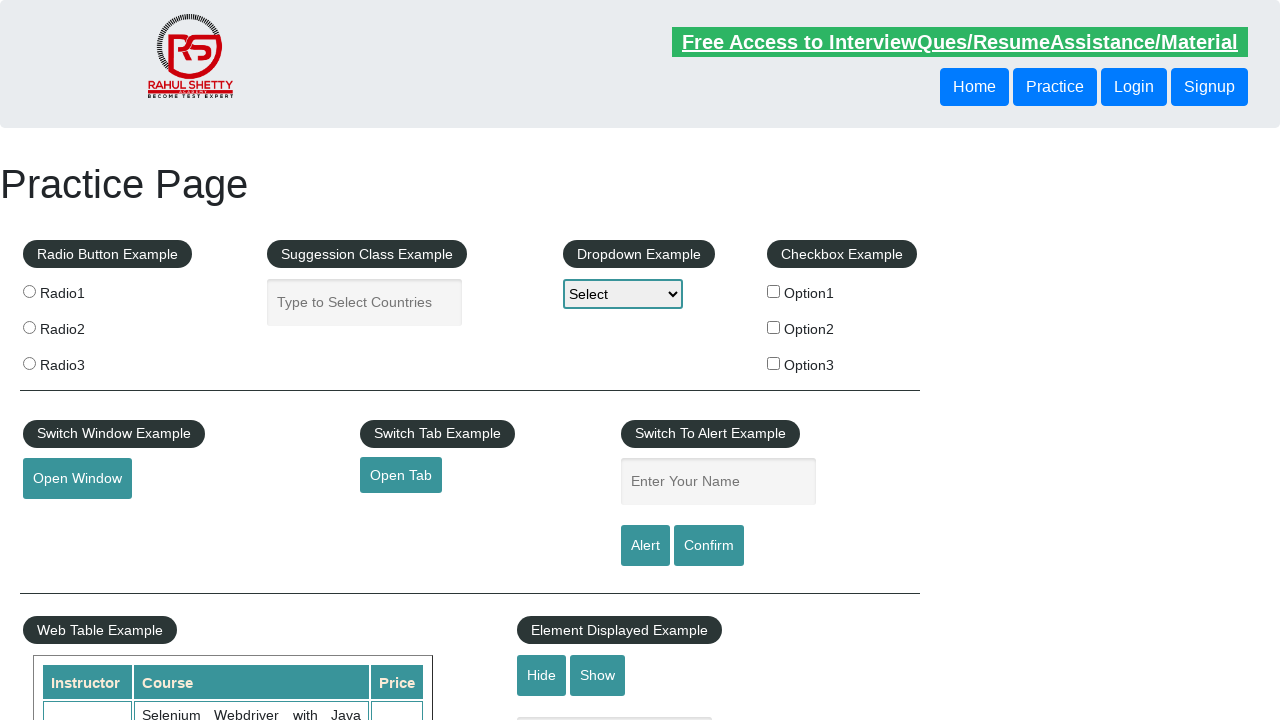